Tests the user registration flow on Parabank by filling out all registration form fields and submitting

Starting URL: https://parabank.parasoft.com

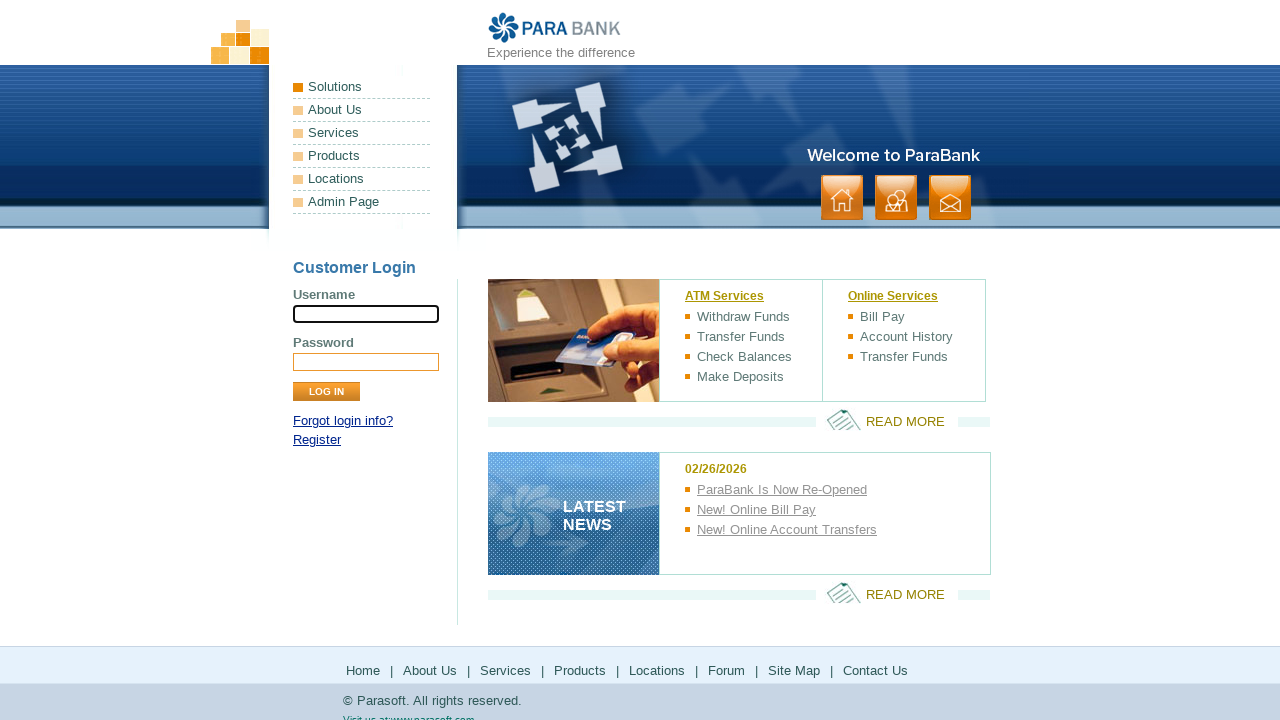

Clicked Register link at (317, 440) on #loginPanel > p:nth-child(3) > a:nth-child(1)
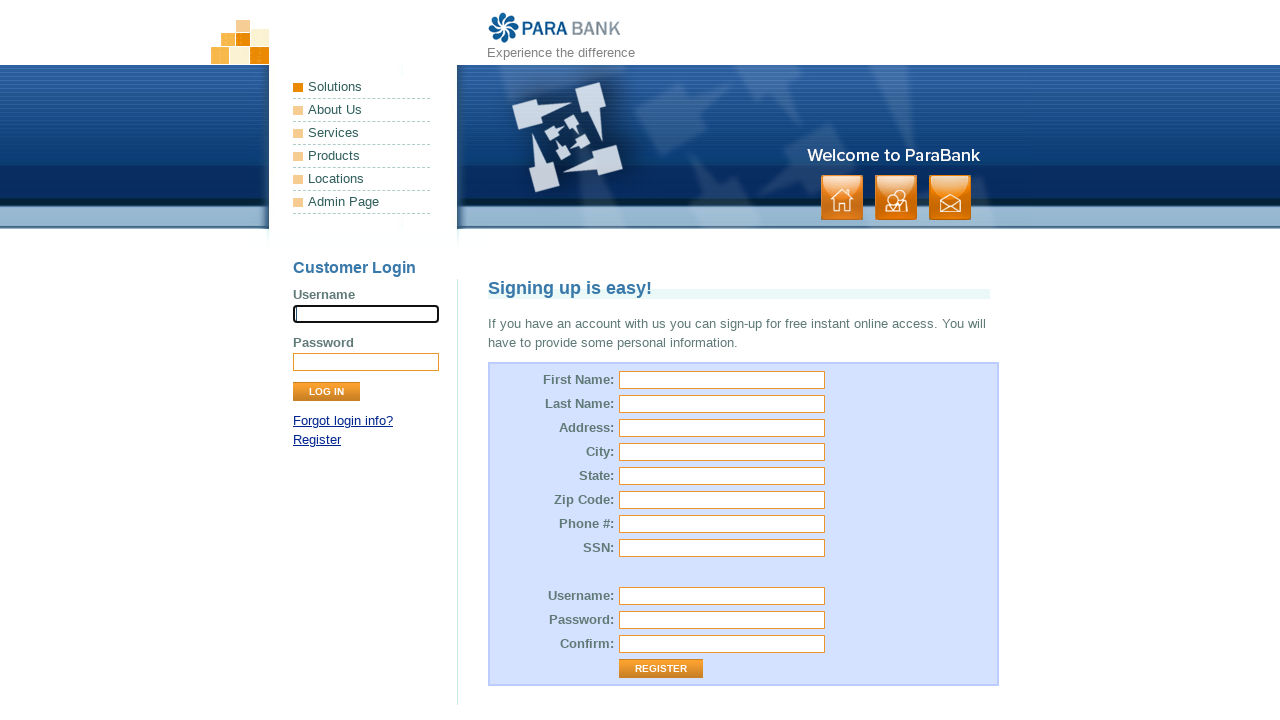

Registration form loaded
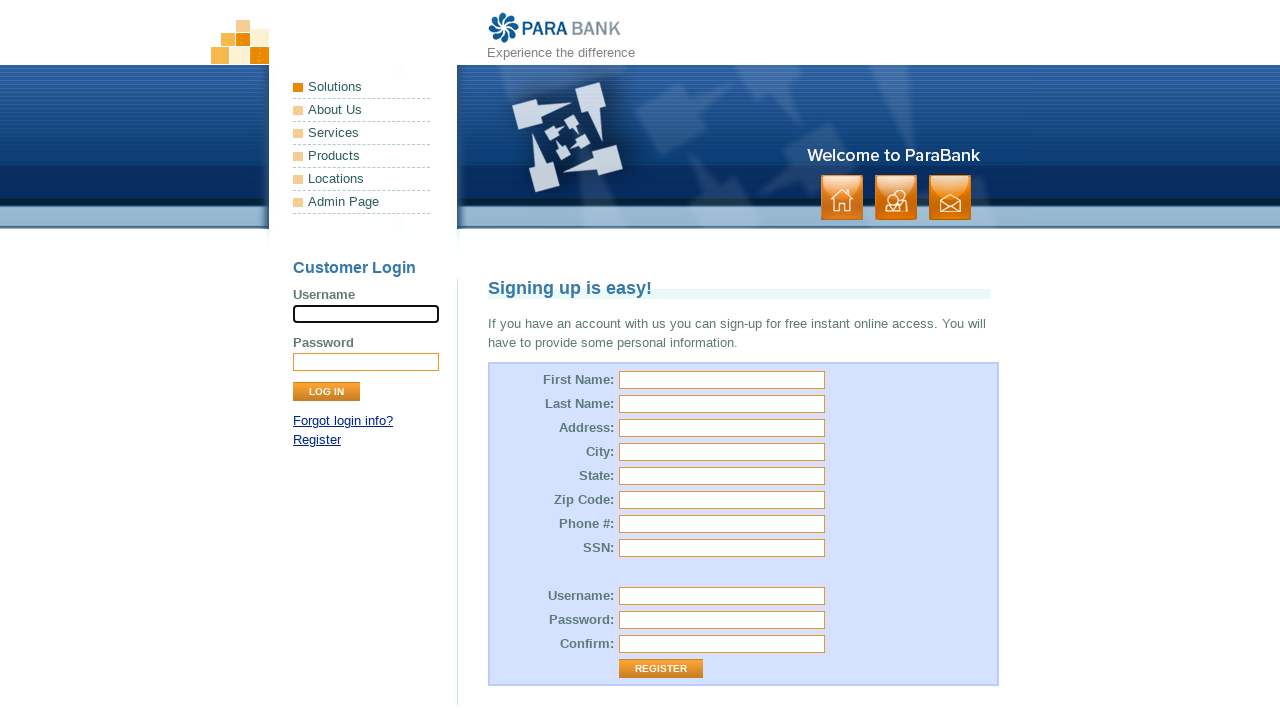

Filled First Name with 'John' on input[id='customer.firstName']
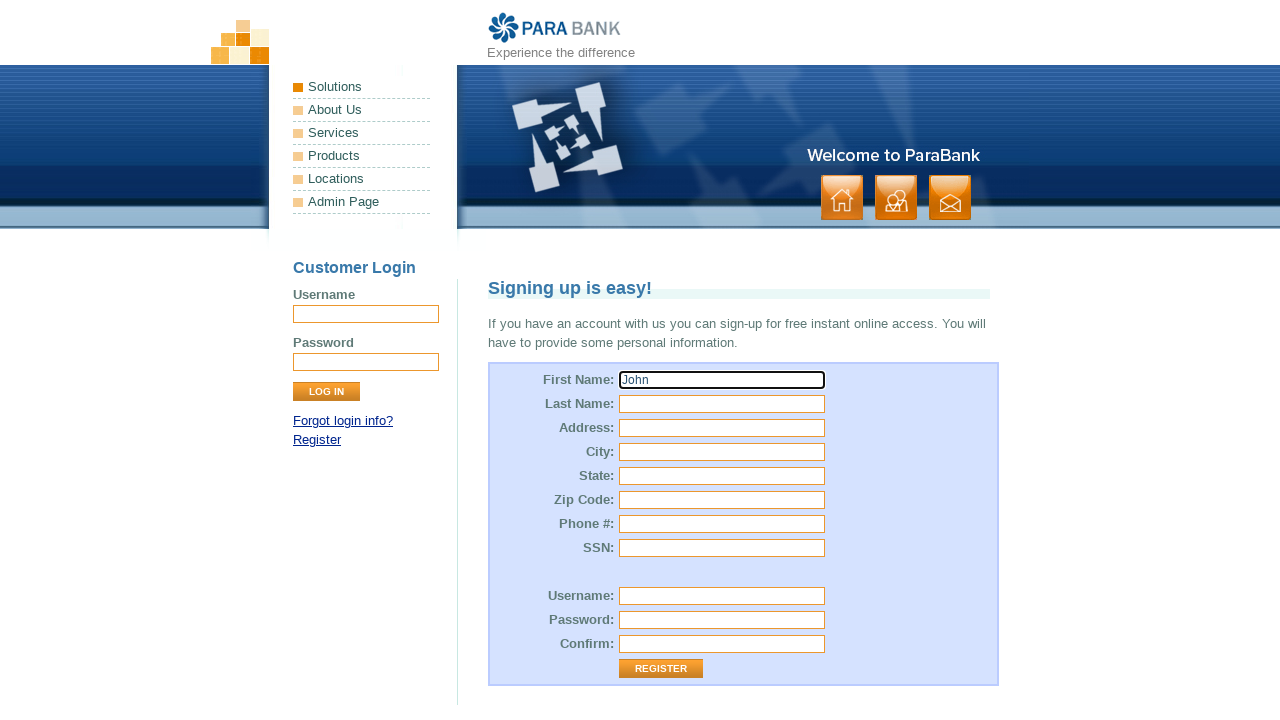

Filled Last Name with 'Smith' on input[id='customer.lastName']
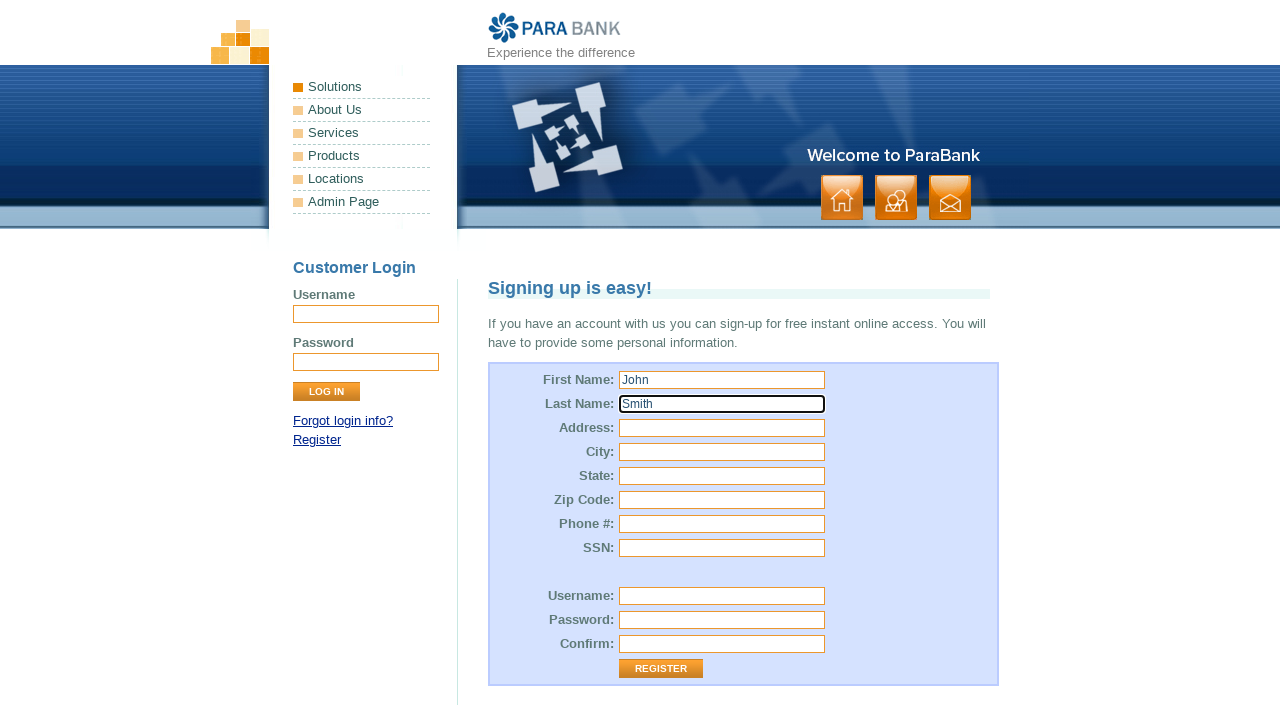

Filled Street Address with '123 Main Street' on input[id='customer.address.street']
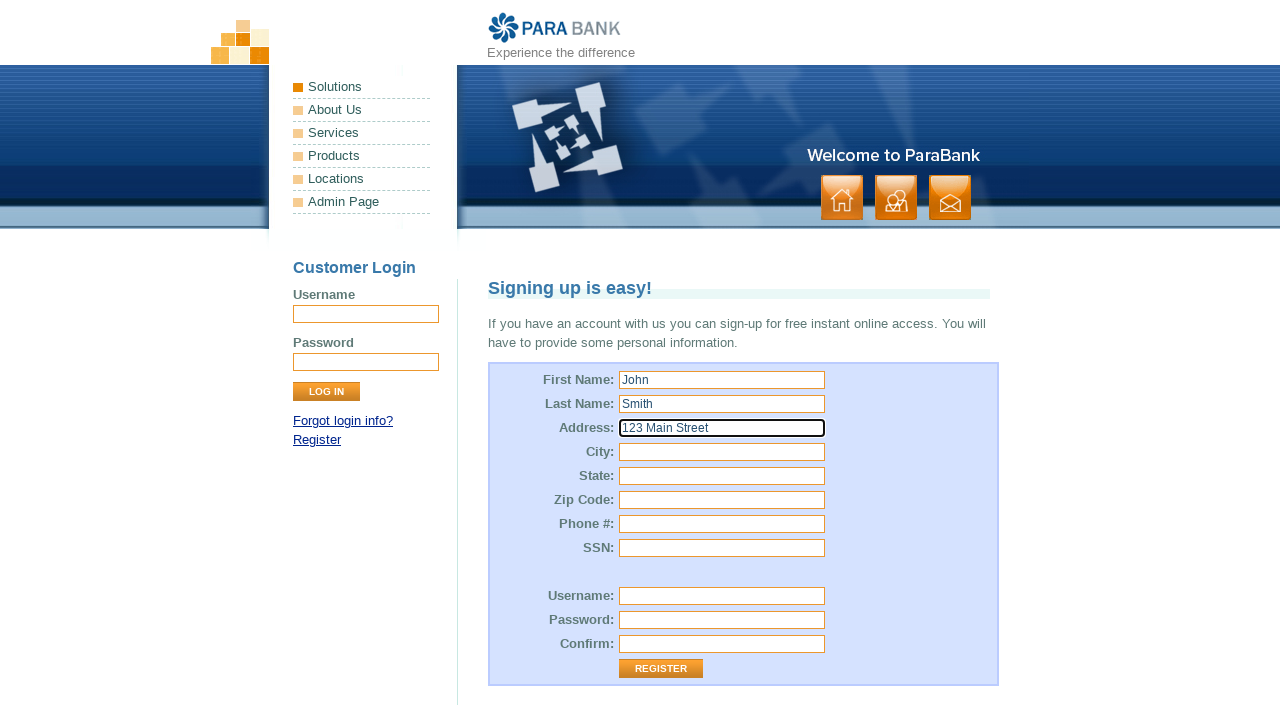

Filled City with 'New York' on input[id='customer.address.city']
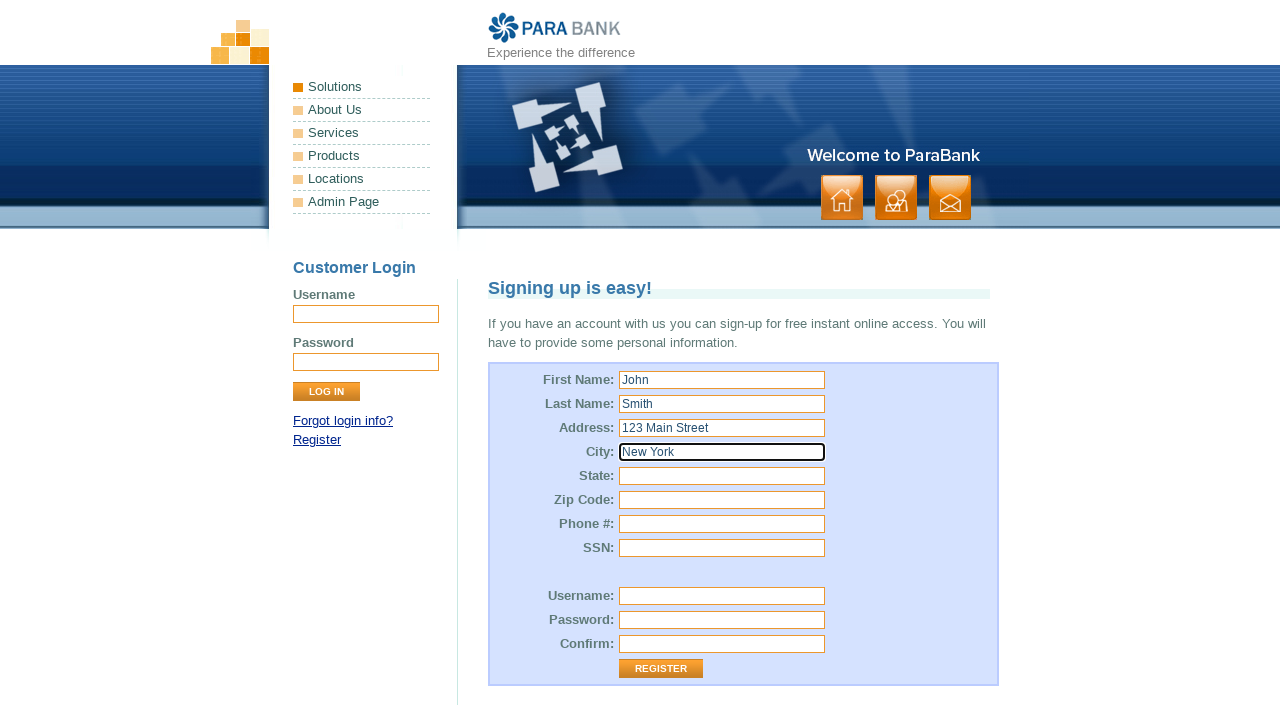

Filled State with 'NY' on input[id='customer.address.state']
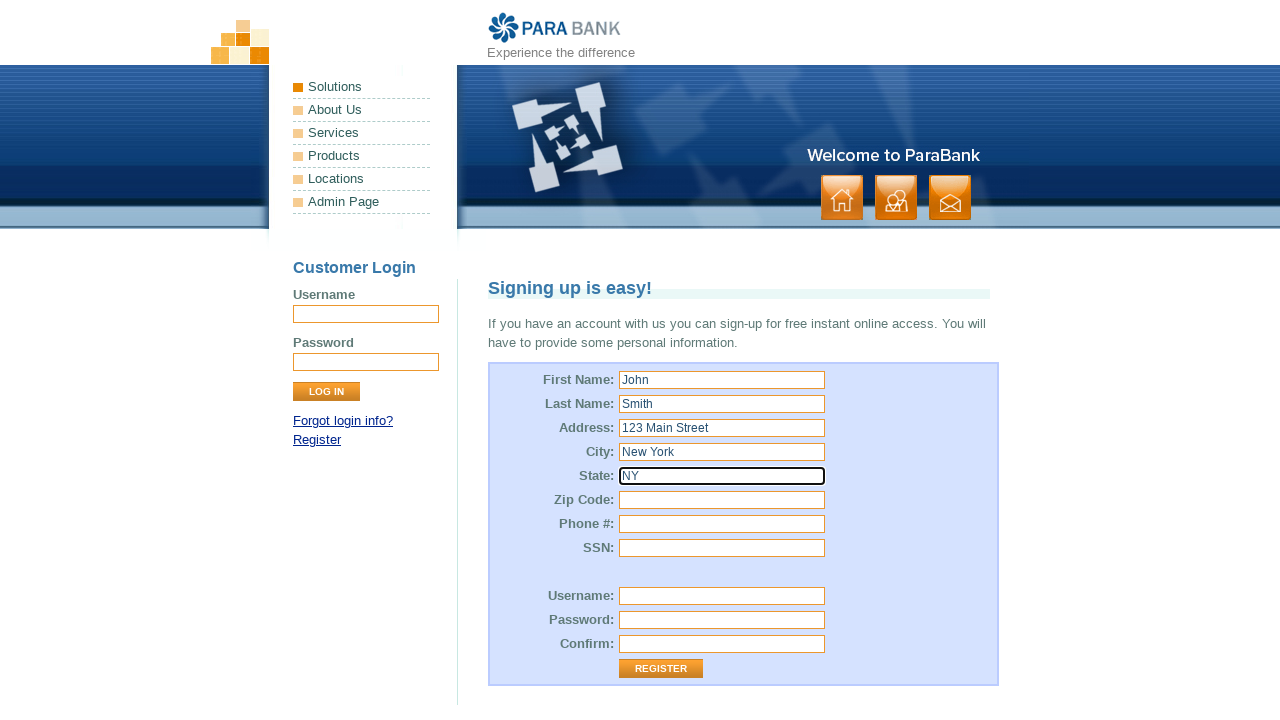

Filled Zip Code with '10001' on input[id='customer.address.zipCode']
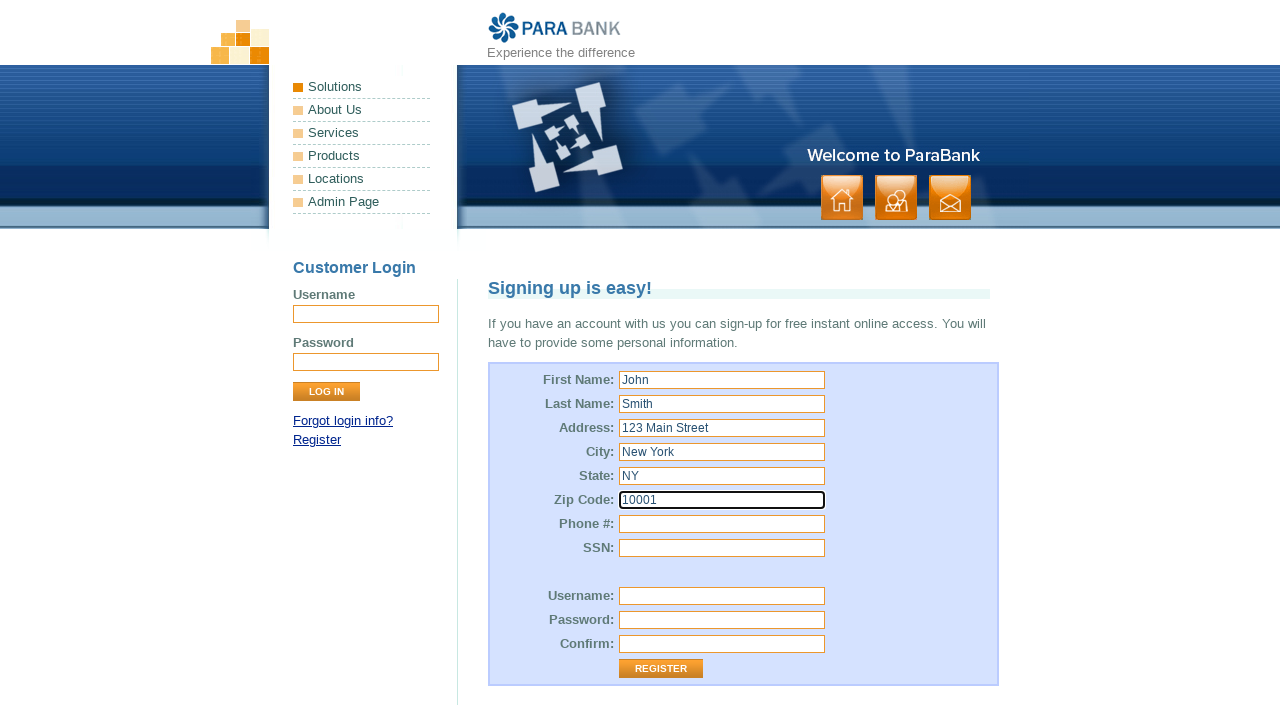

Filled Phone Number with '555-123-4567' on input[id='customer.phoneNumber']
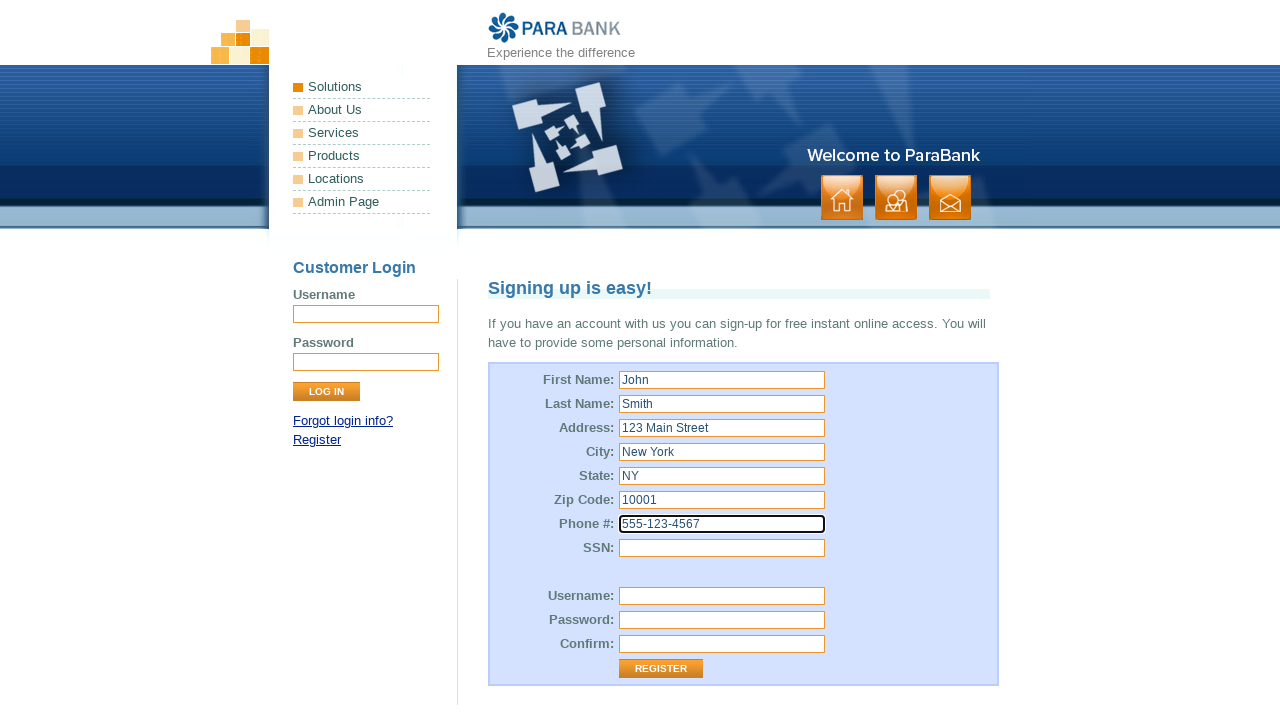

Filled SSN with '123-45-6789' on input[id='customer.ssn']
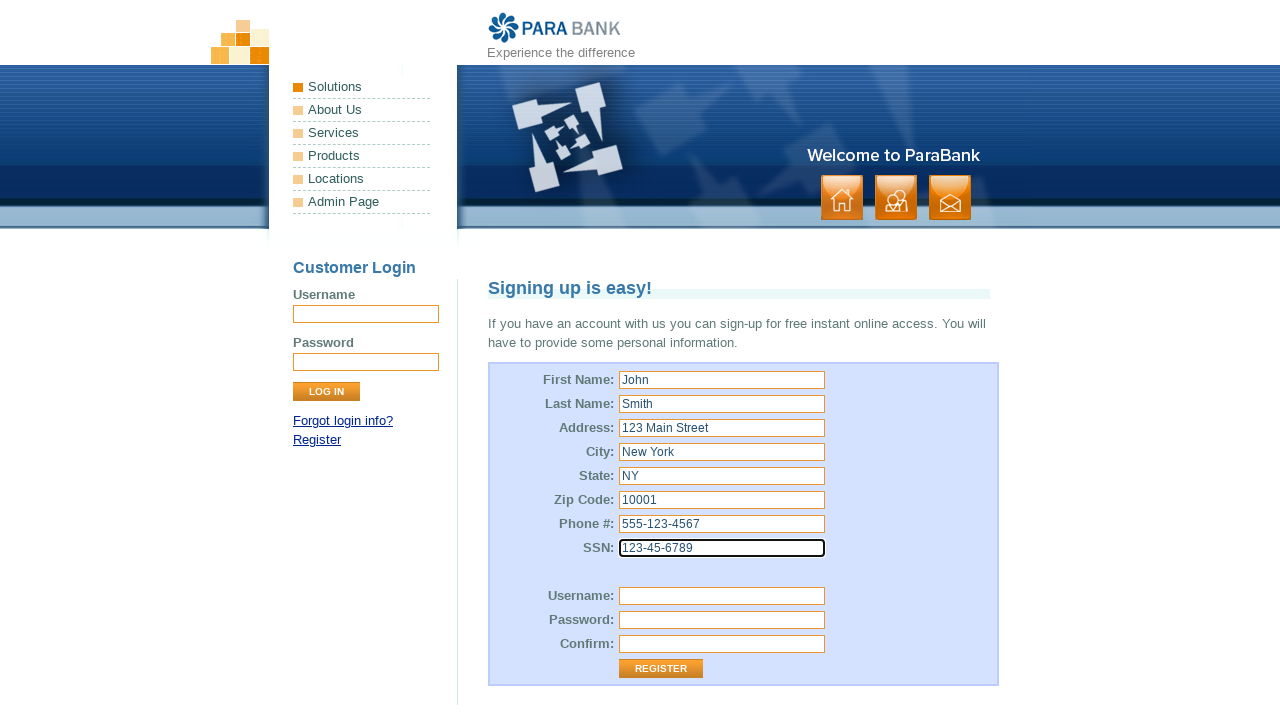

Filled Username with 'testuser2024' on input[id='customer.username']
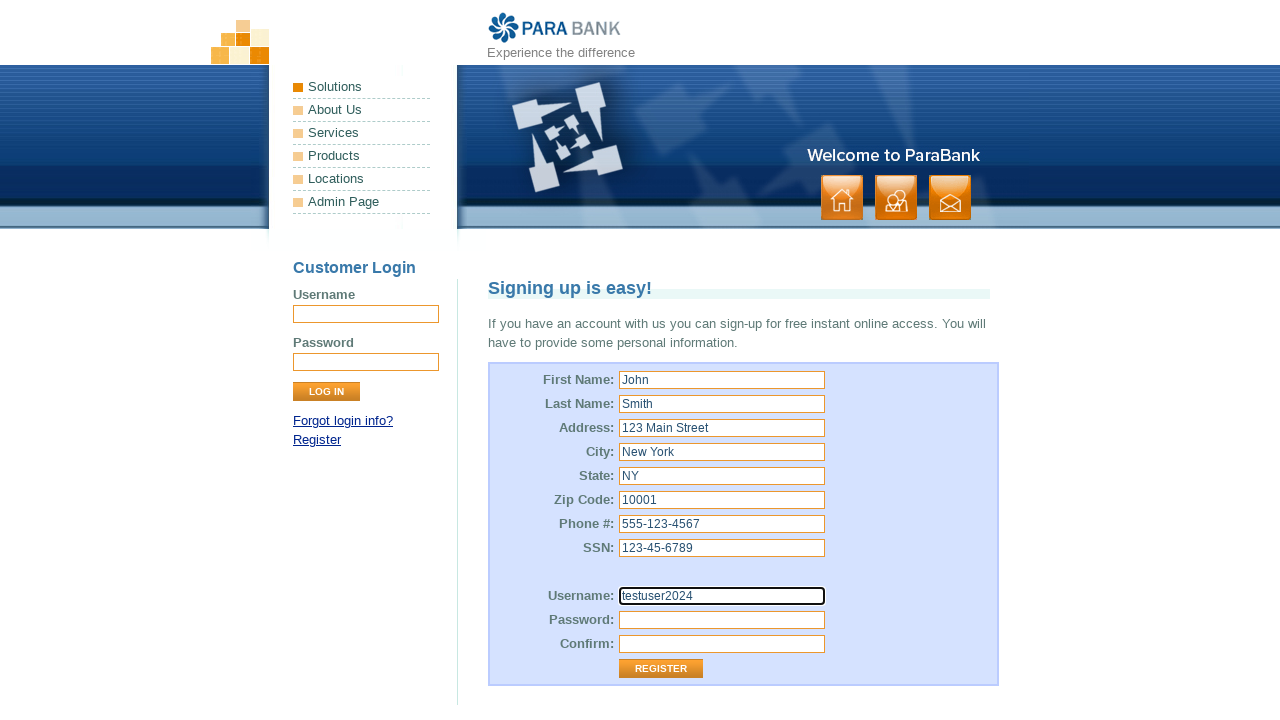

Filled Password with 'TestPass123!' on input[id='customer.password']
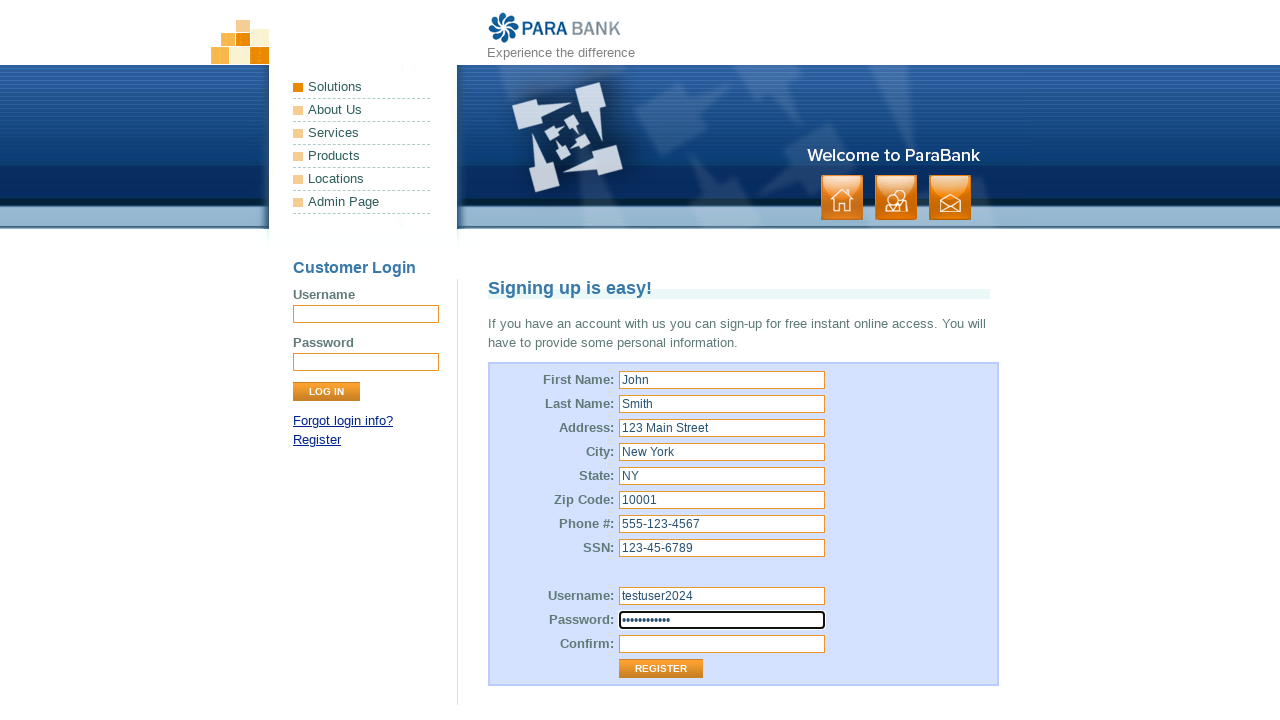

Confirmed Password with 'TestPass123!' on input[id='repeatedPassword']
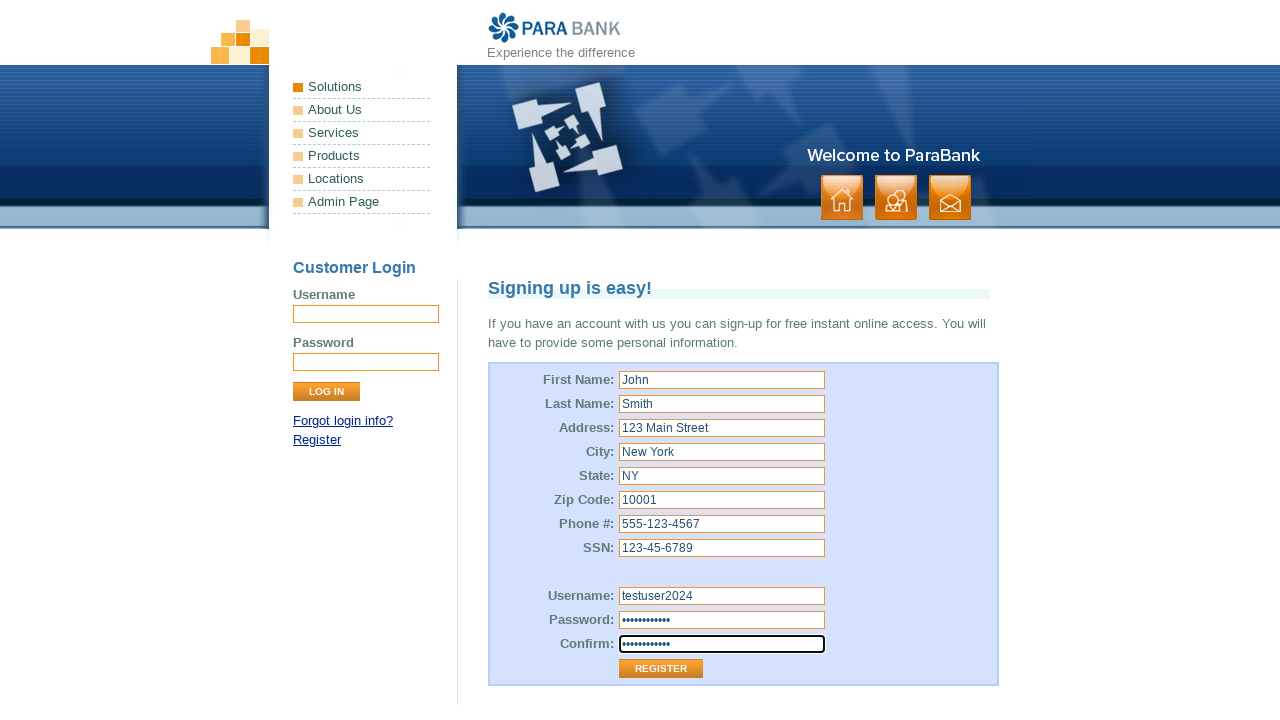

Clicked Register button to submit form at (661, 669) on input[value='Register']
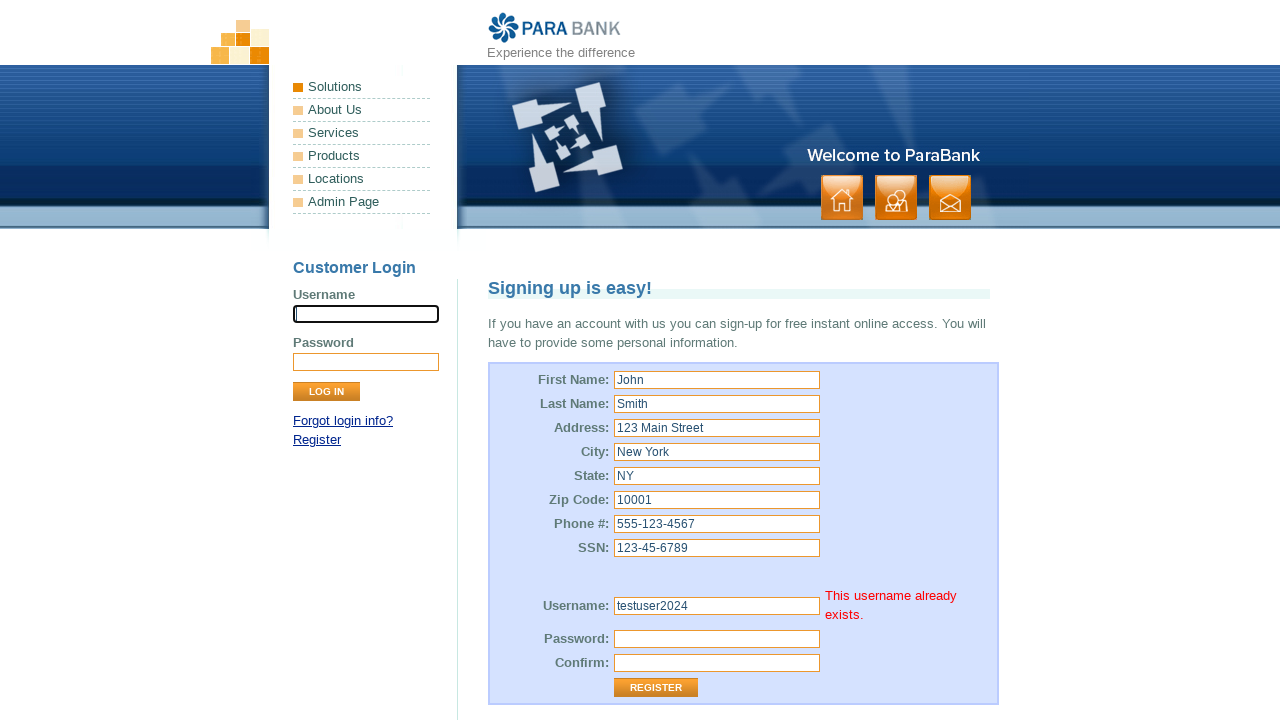

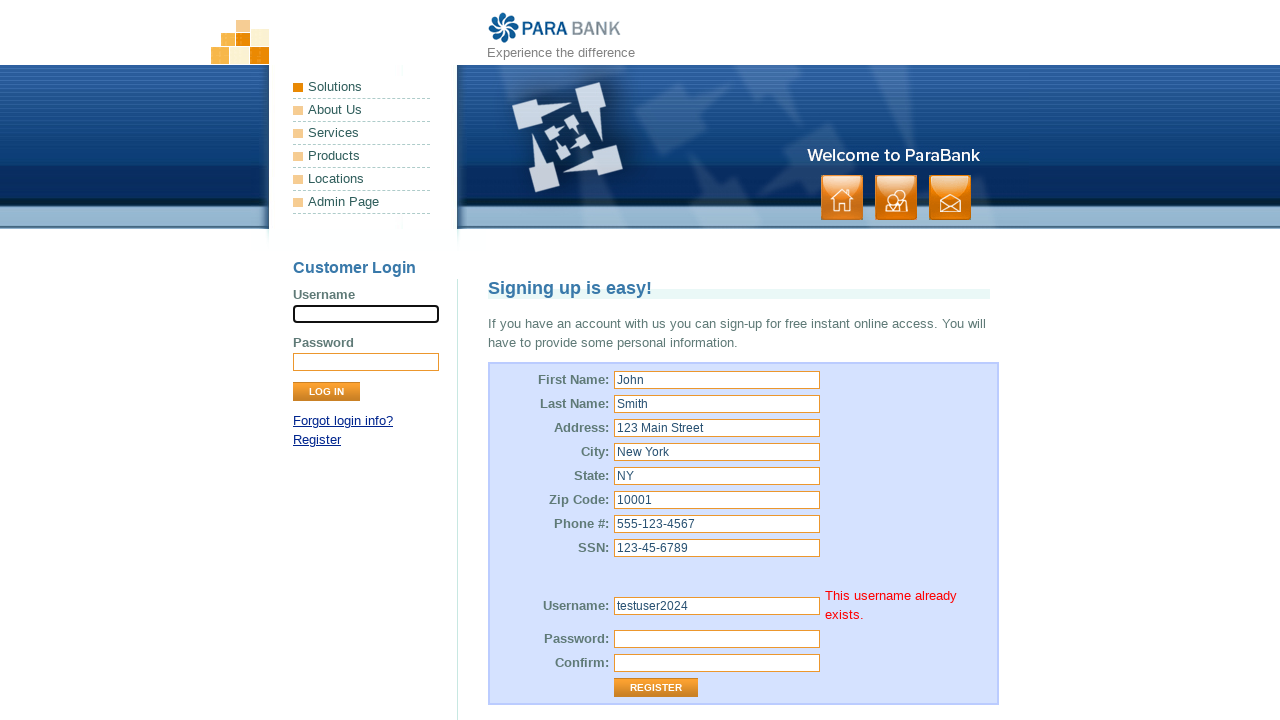